Scrolls to the features section on Jenkins homepage and retrieves the names of all feature list items

Starting URL: https://www.jenkins.io/

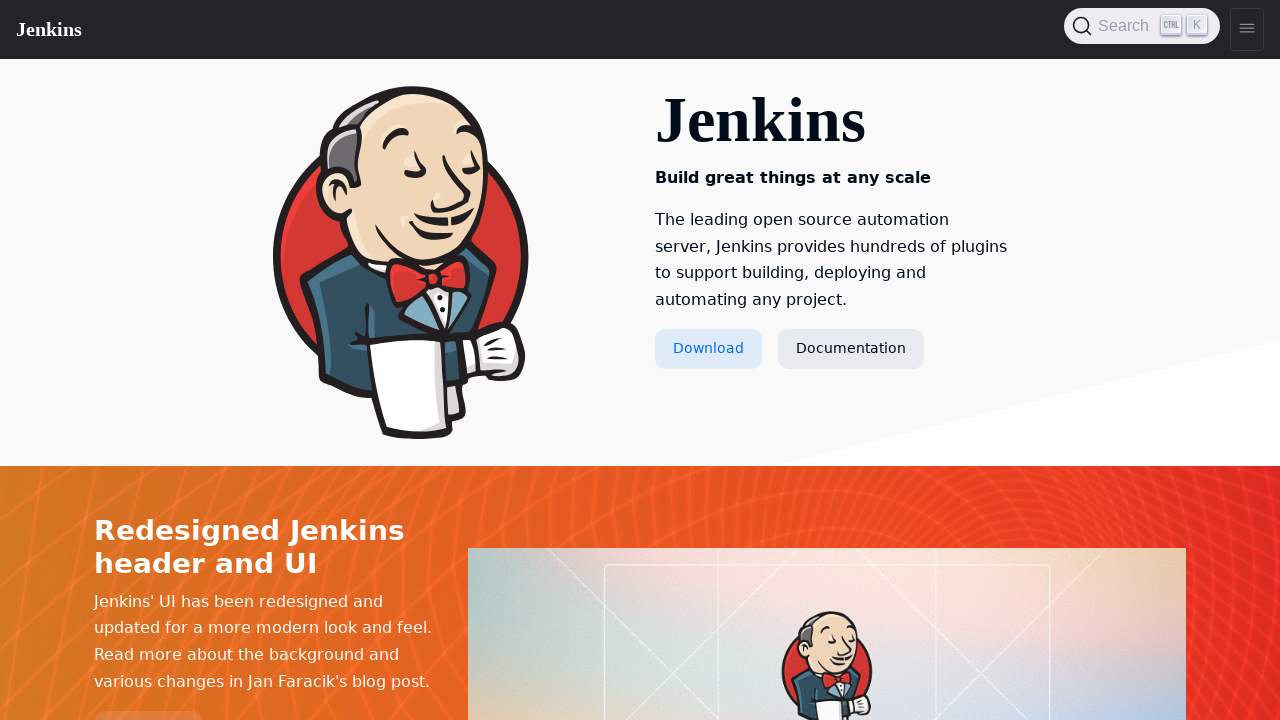

Scrolled to features container on Jenkins homepage
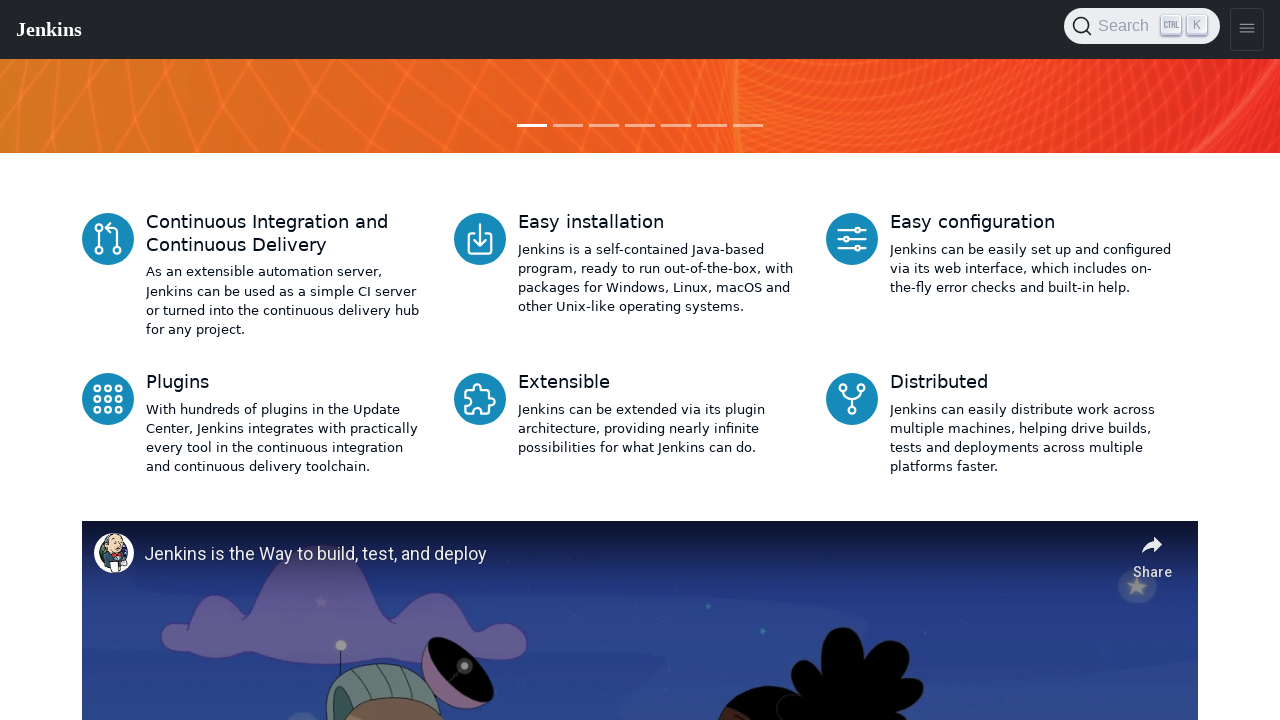

Feature headings became visible
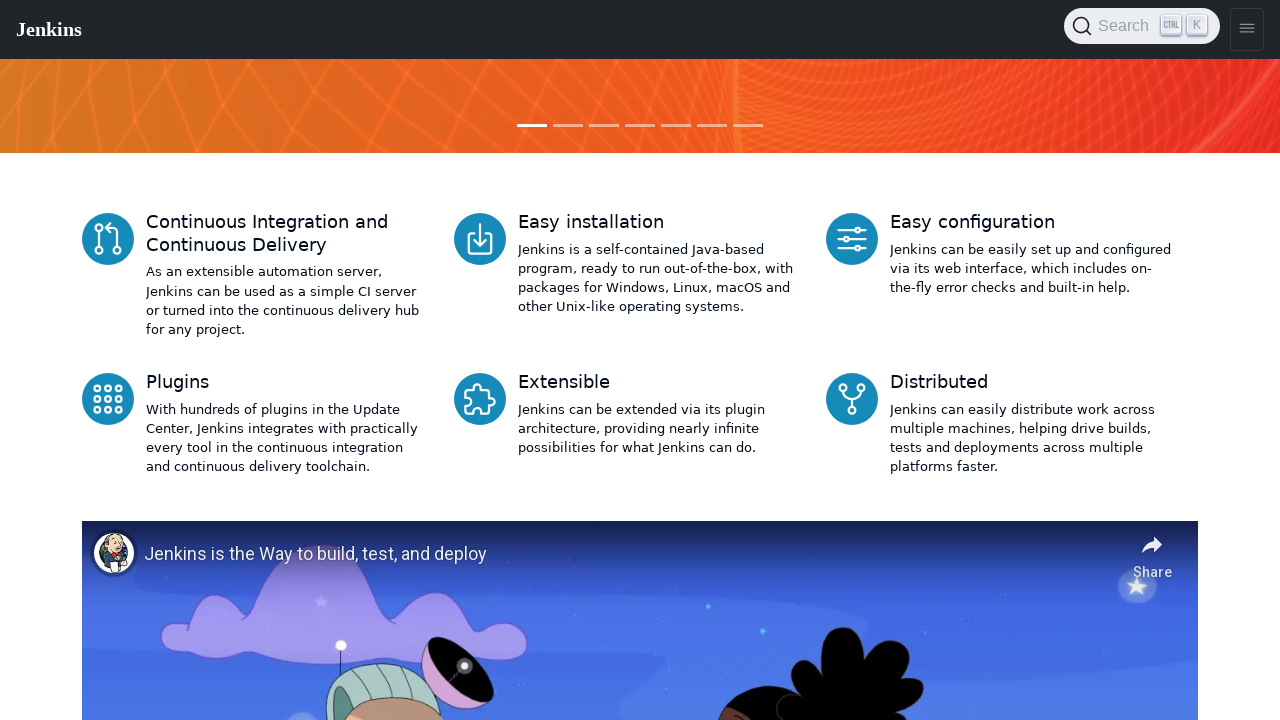

Retrieved all feature list item names from the features section
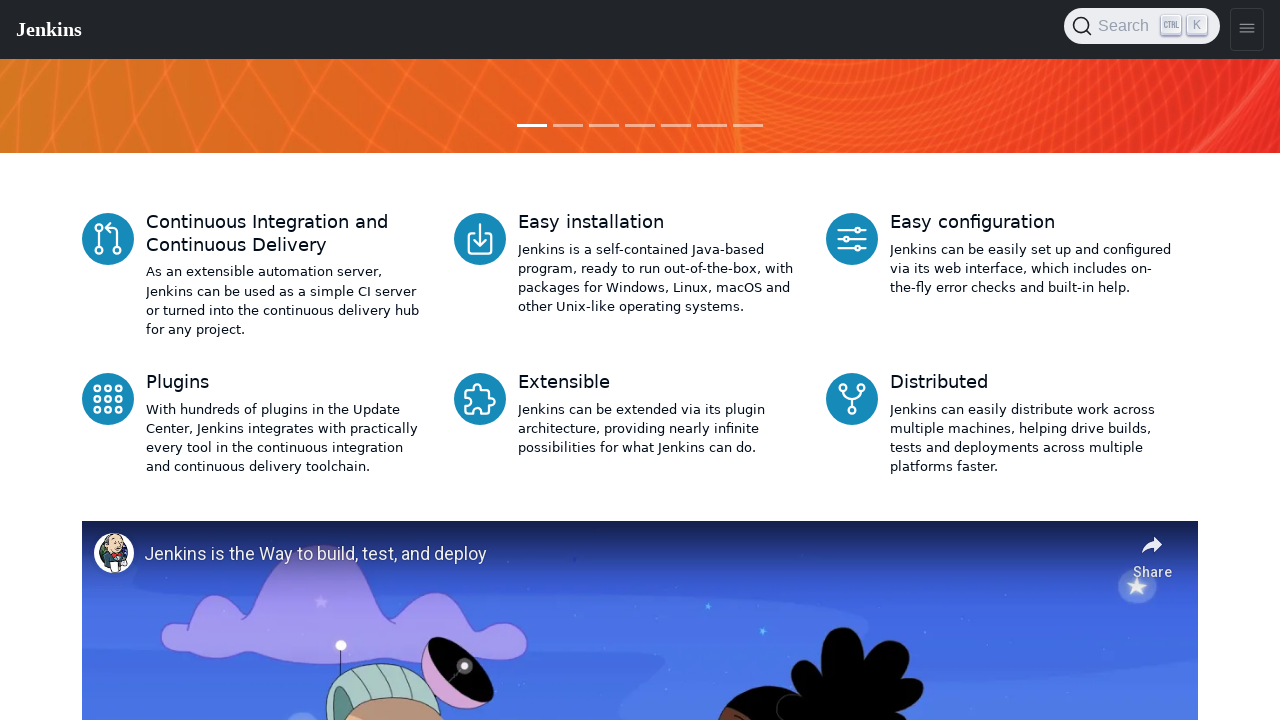

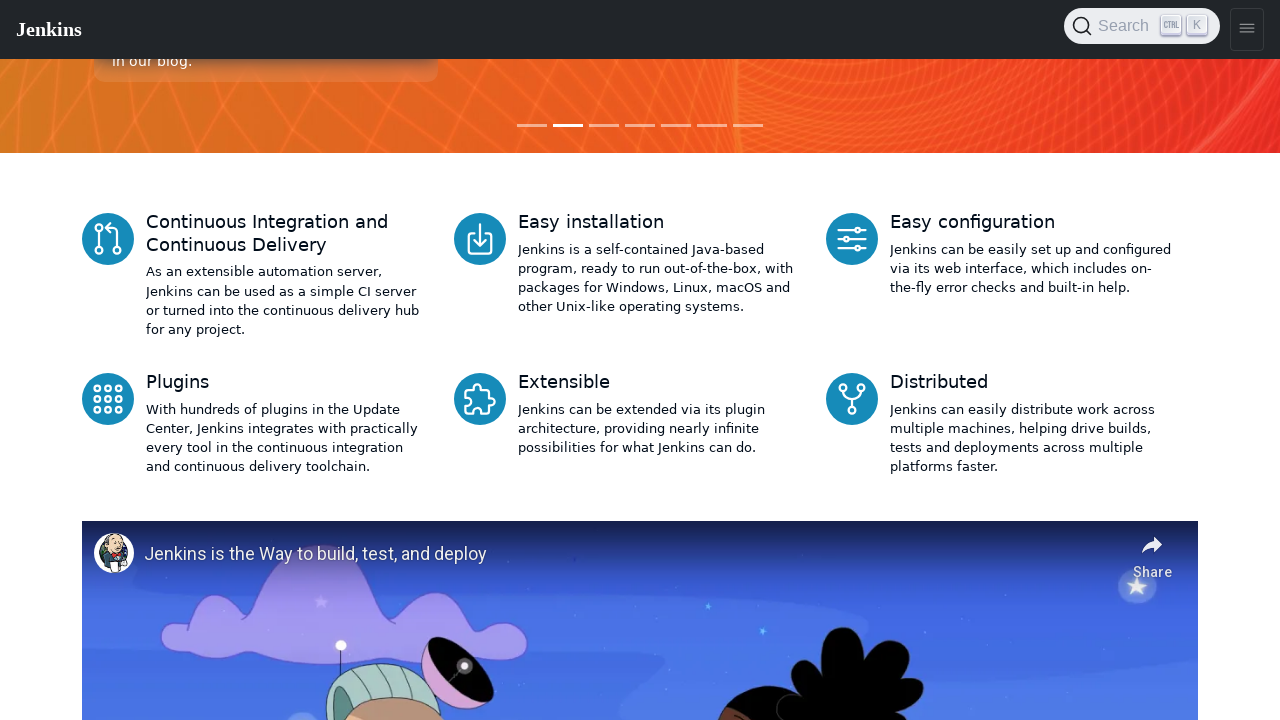